Tests the Add/Remove Elements functionality by clicking to add an element and then removing it

Starting URL: https://the-internet.herokuapp.com/

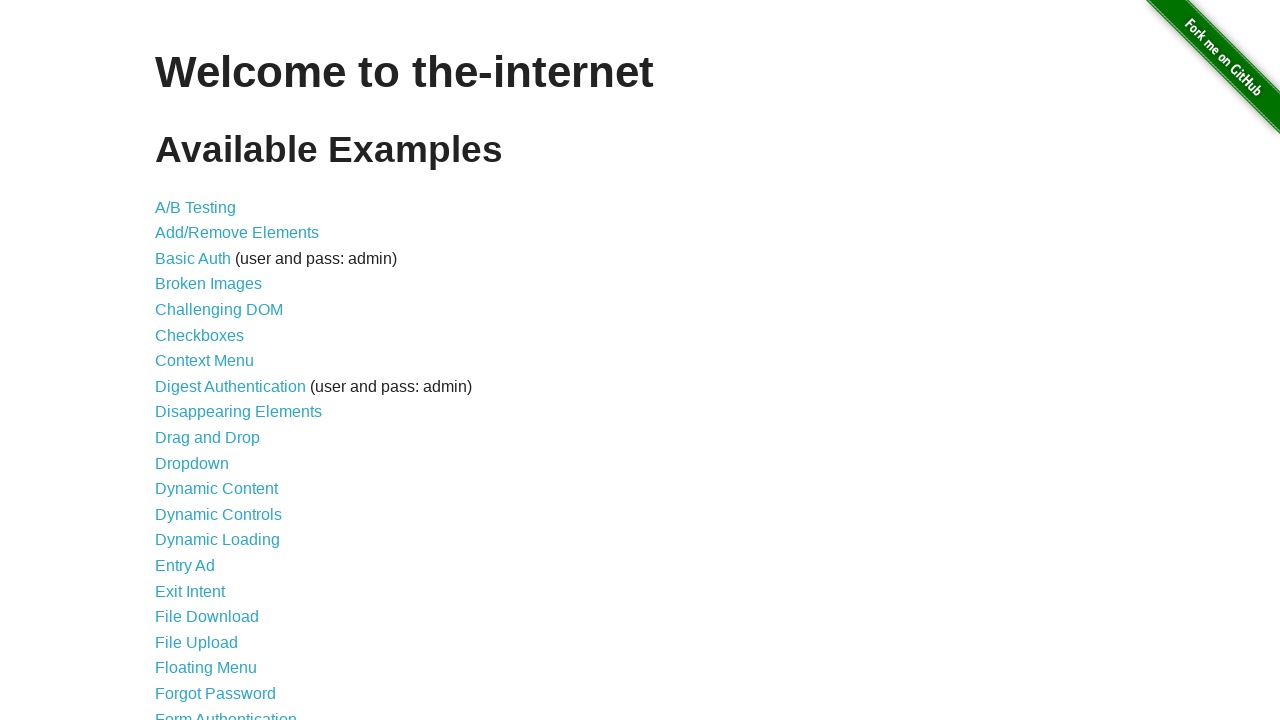

Clicked on Add/Remove Elements link at (237, 233) on a[href='/add_remove_elements/']
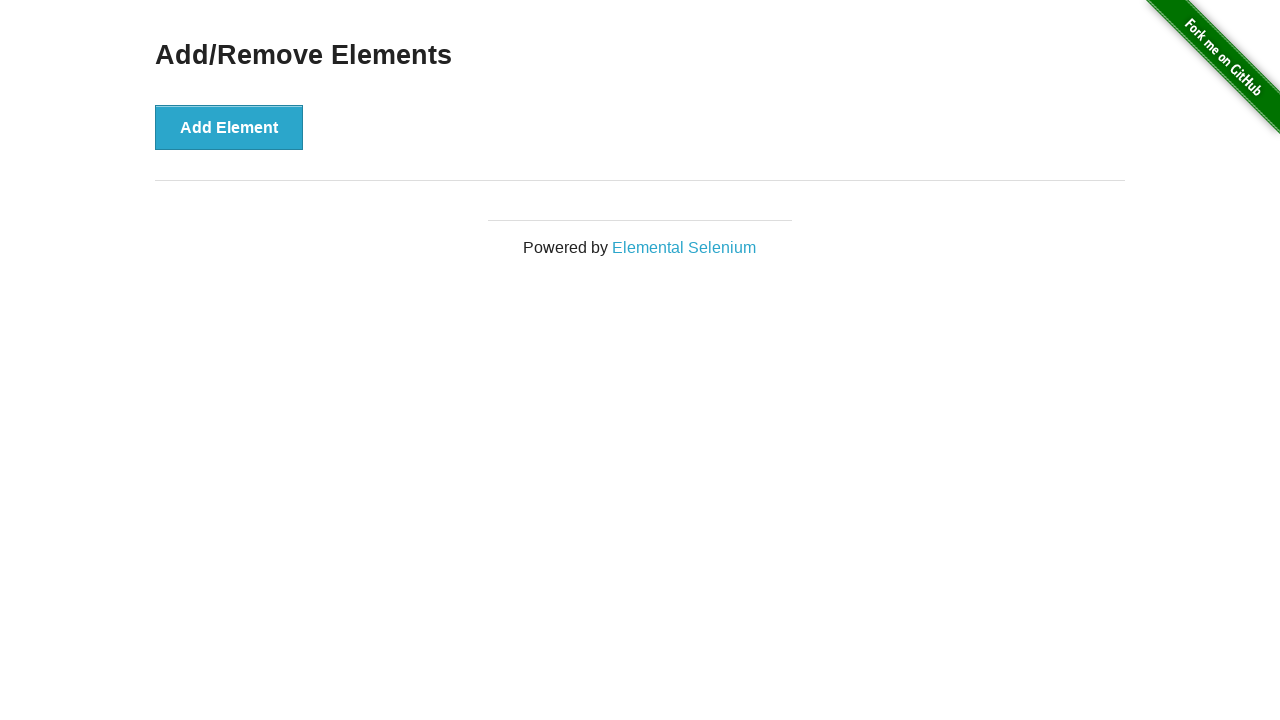

Clicked Add Element button at (229, 127) on #content div button
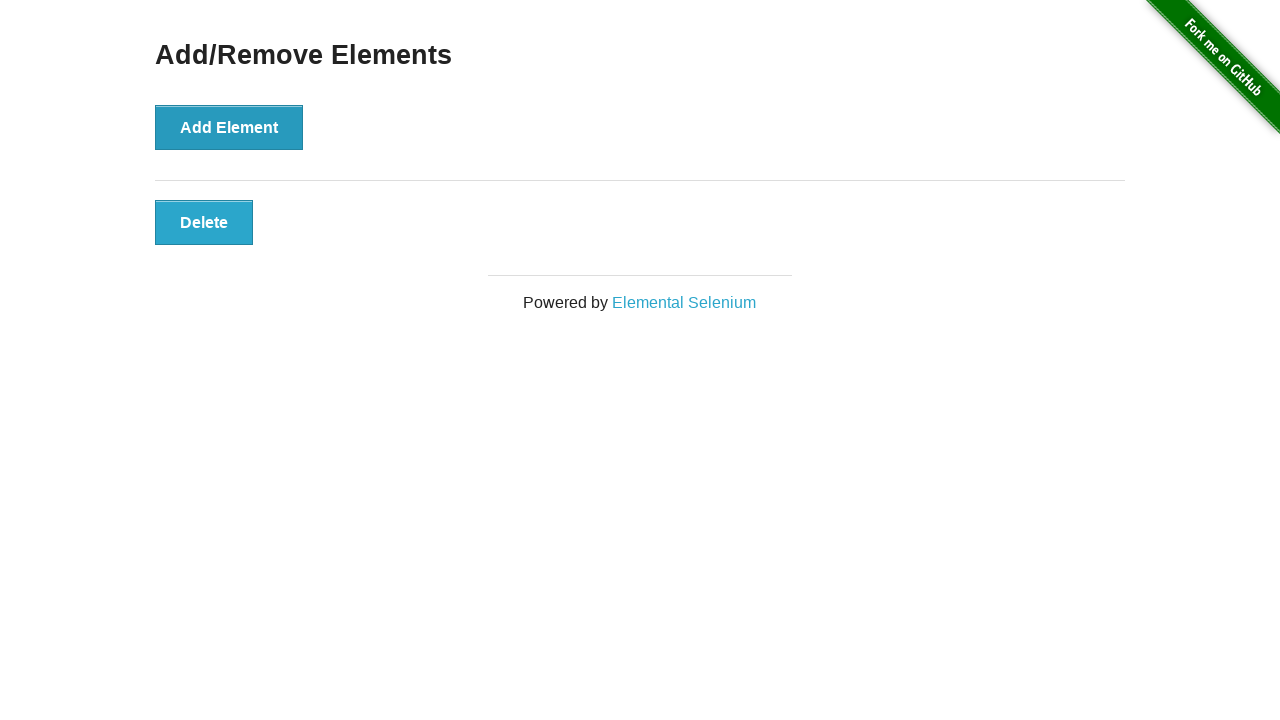

Delete button appeared after adding element
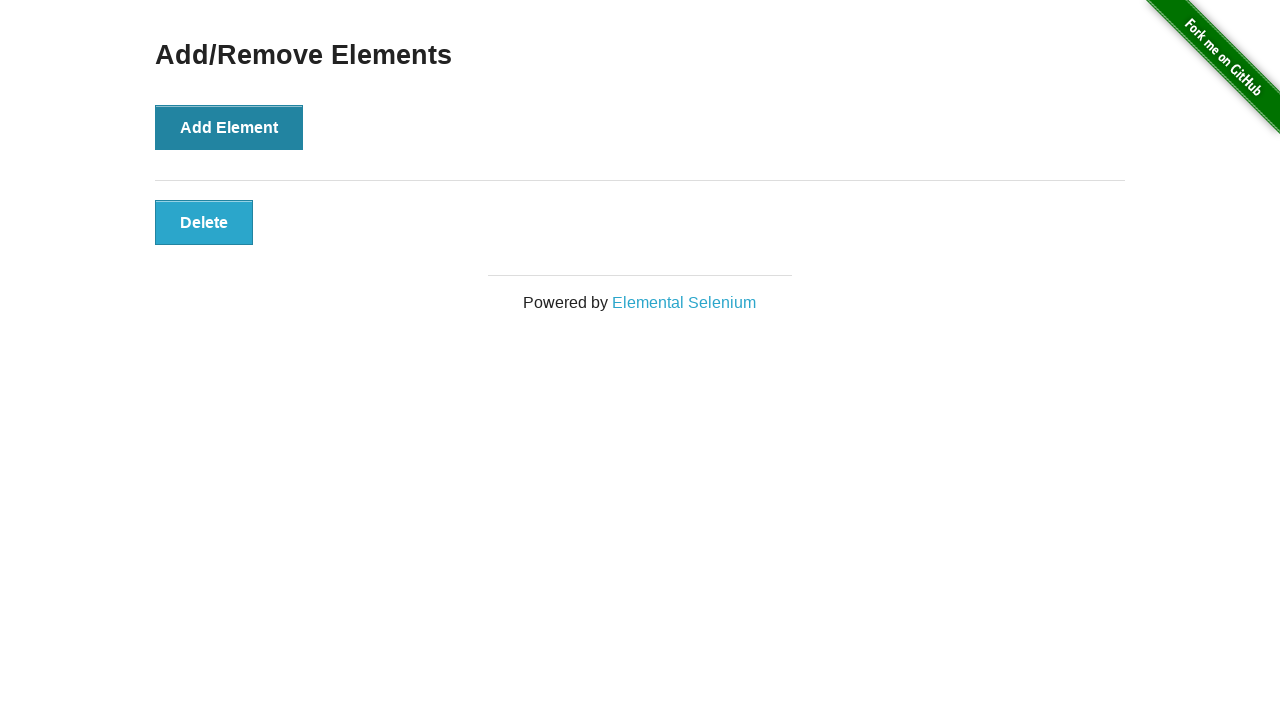

Clicked Delete button to remove the element at (204, 222) on #elements button
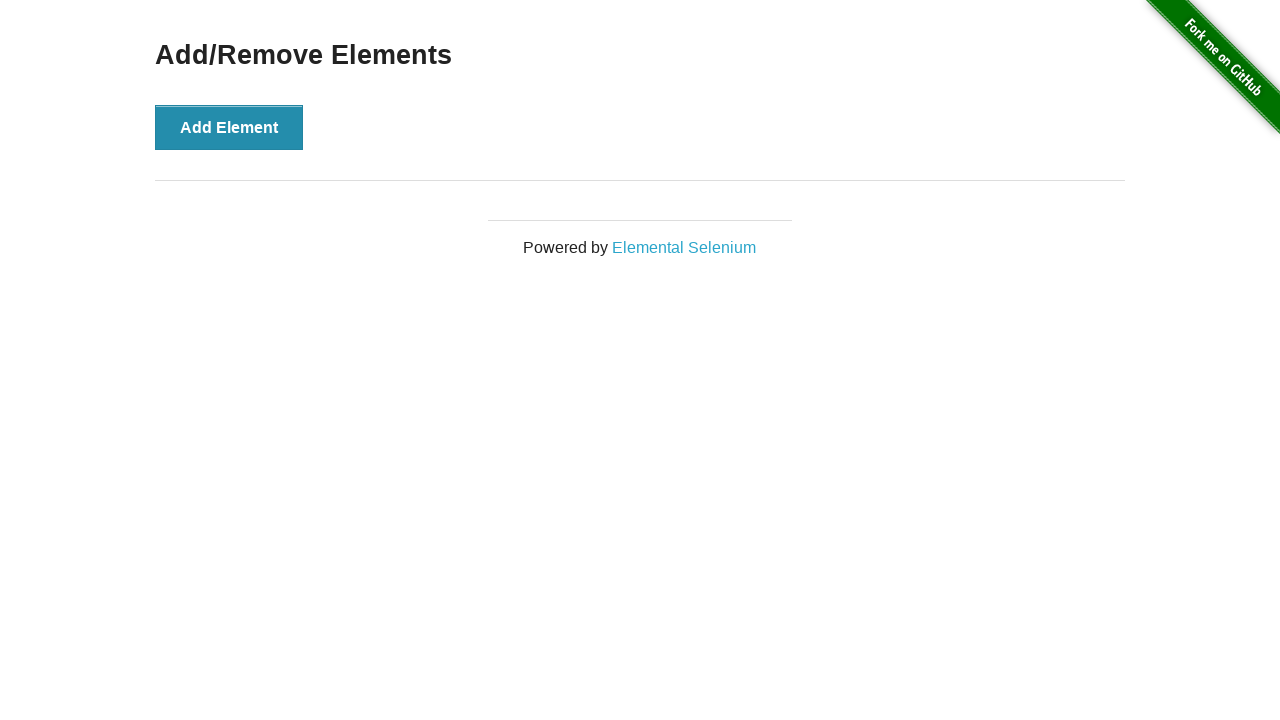

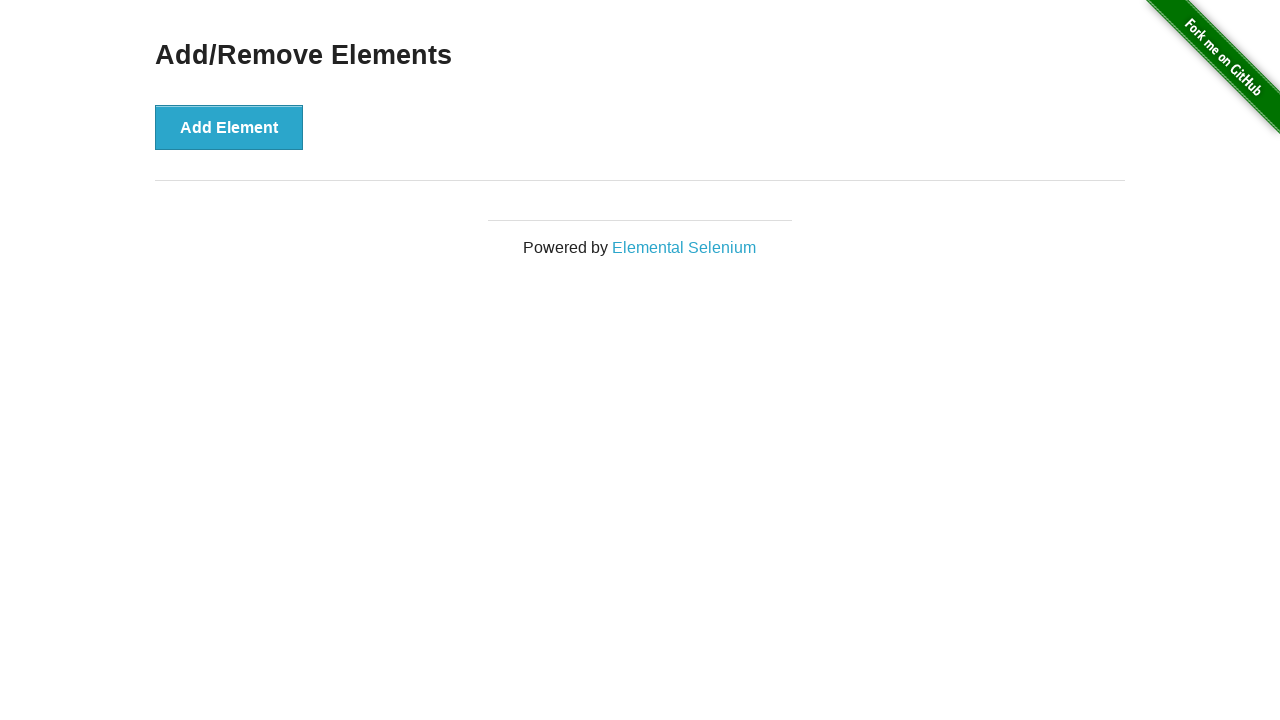